Tests JavaScript prompt dialog by clicking a button that triggers a prompt, entering text, and accepting it

Starting URL: https://demoqa.com/alerts

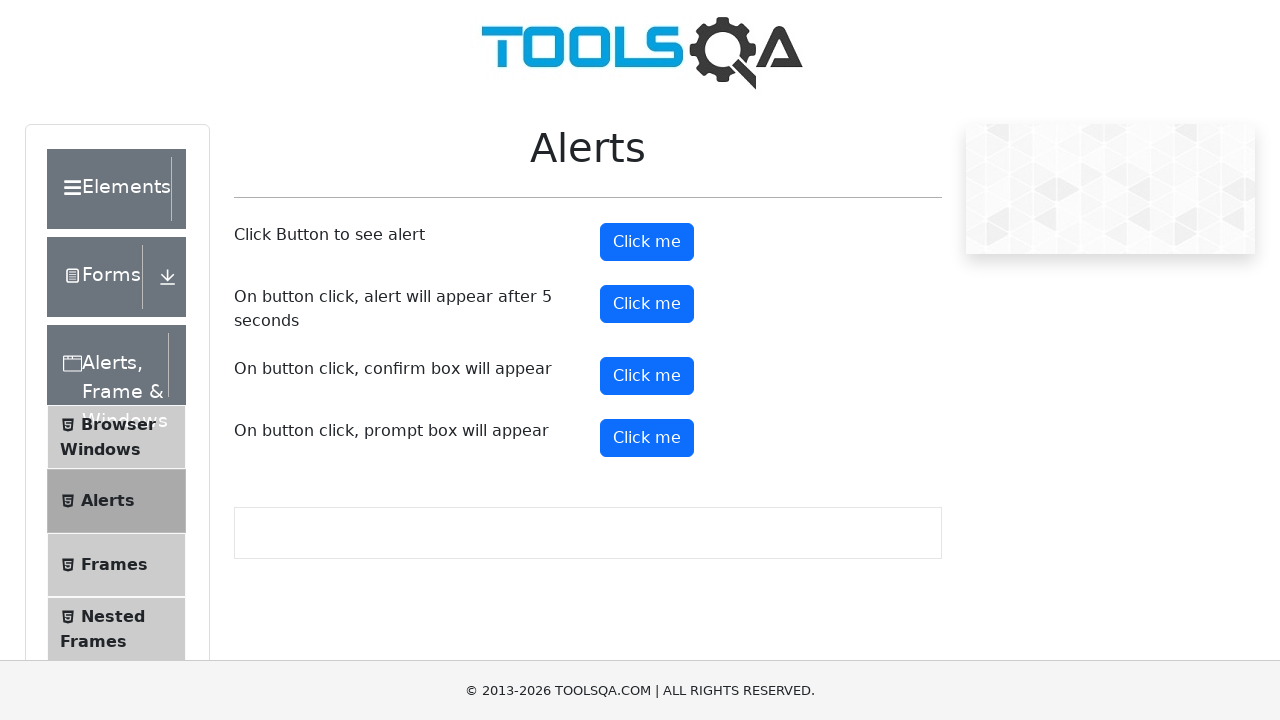

Set up dialog handler to accept prompt with text 'Hello Tilek'
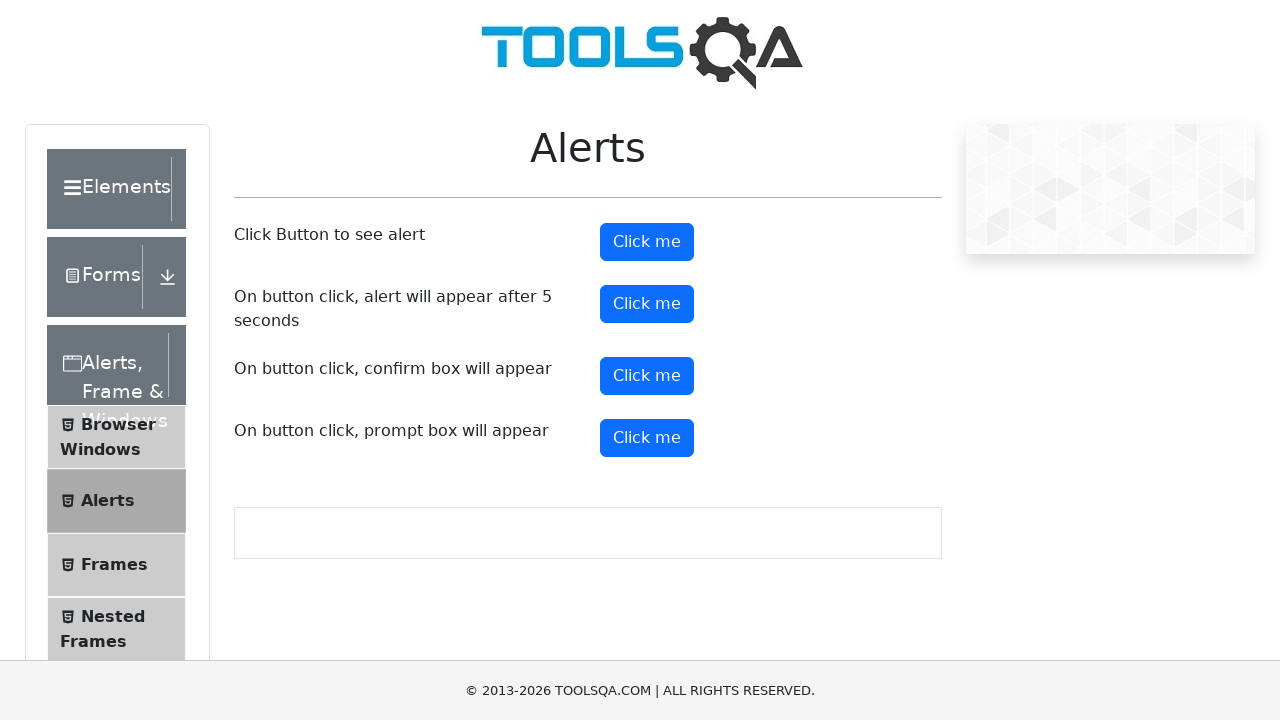

Clicked prompt button to trigger JavaScript prompt dialog at (647, 438) on button#promtButton
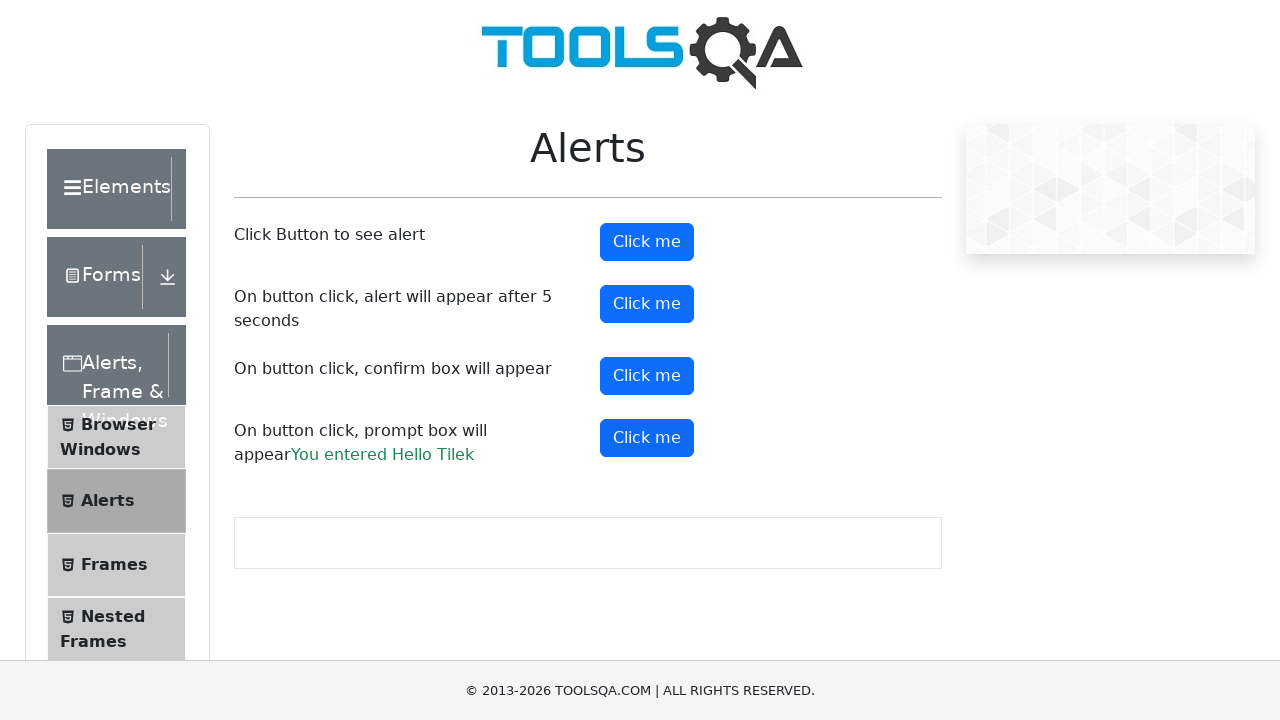

Waited for dialog interaction to complete
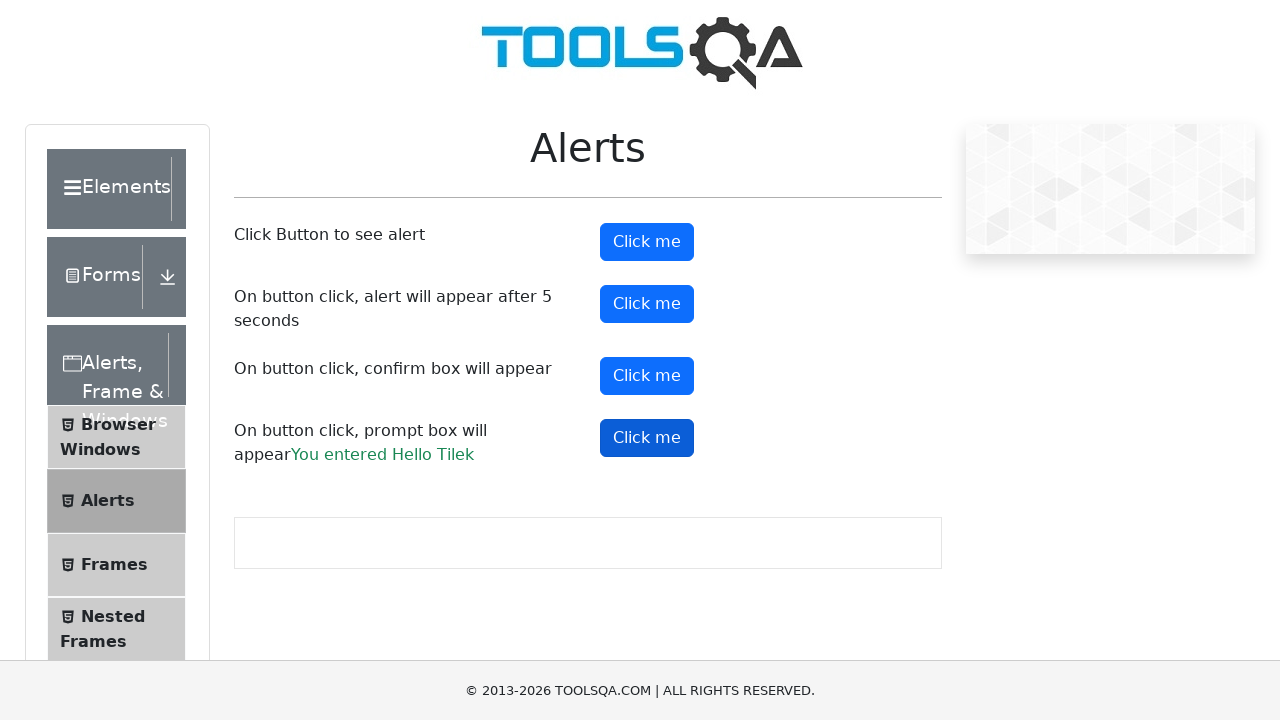

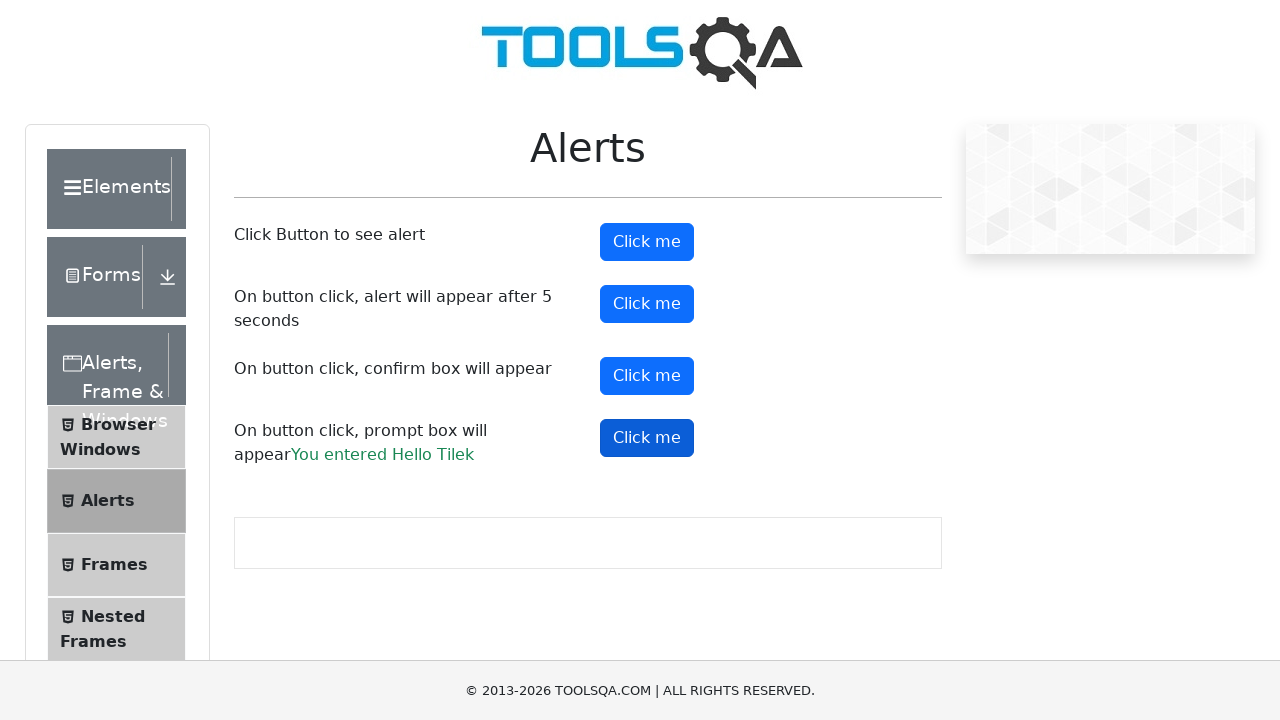